Tests the AngularJS homepage todo list functionality by adding a new task, verifying task count, and marking tasks as done

Starting URL: https://angularjs.org

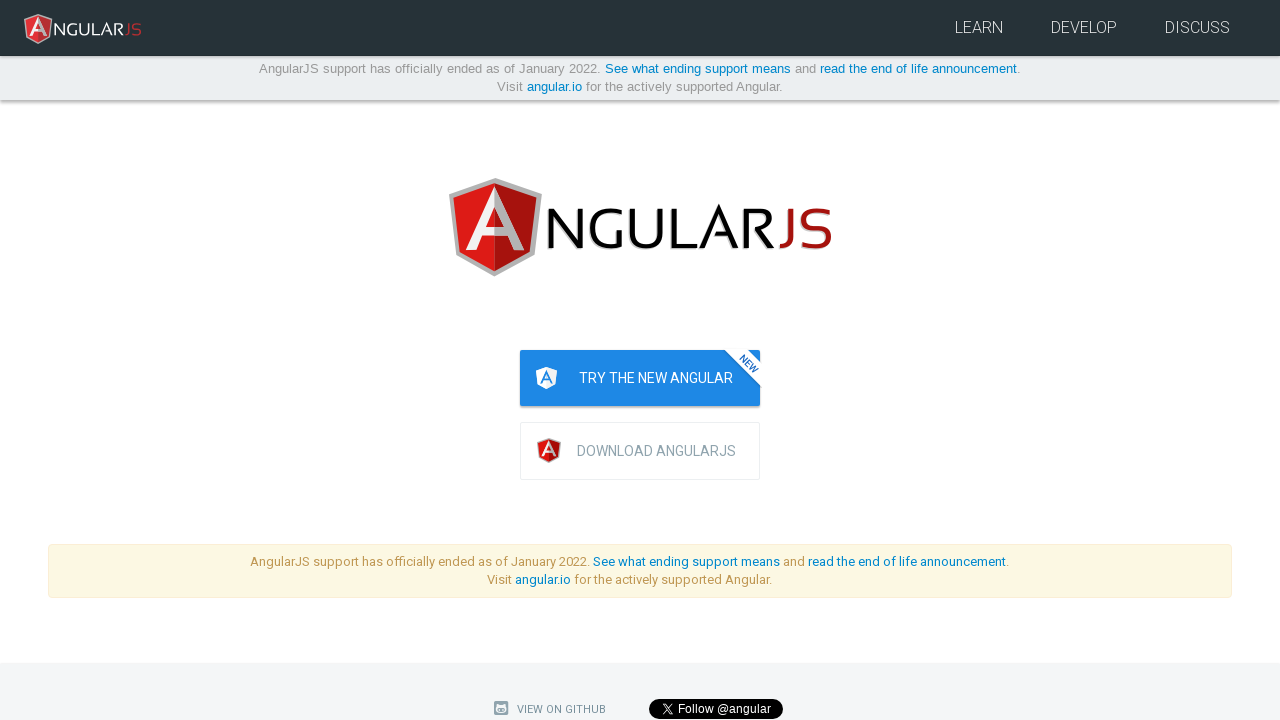

Filled todo input field with 'what is nightwatch?' on [ng-model="todoList.todoText"]
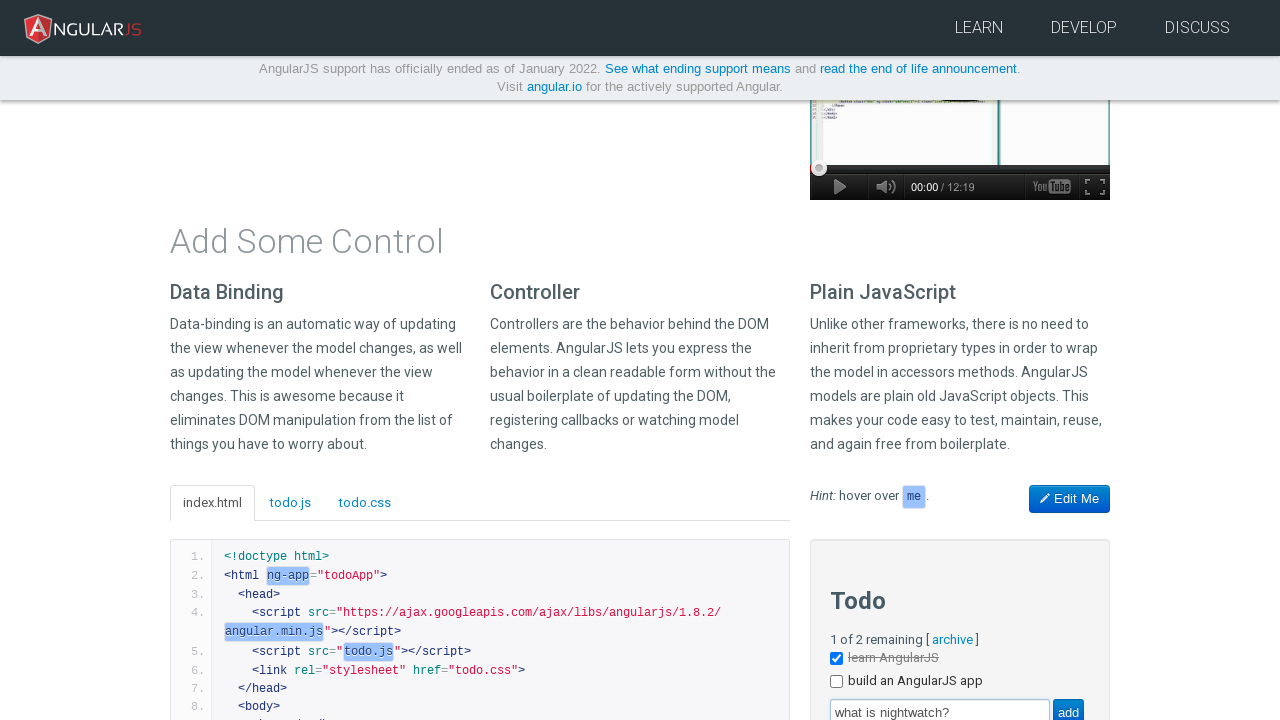

Clicked add button to create new todo at (1068, 706) on [value="add"]
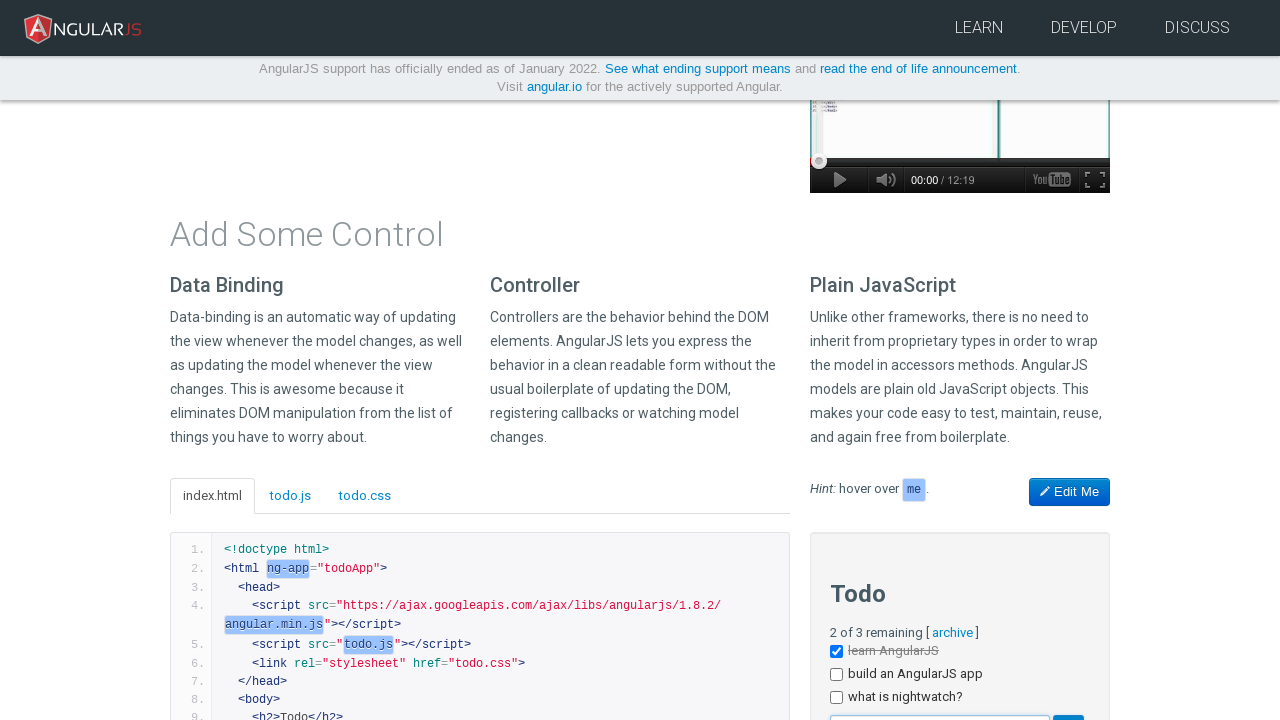

New todo item appeared in the list
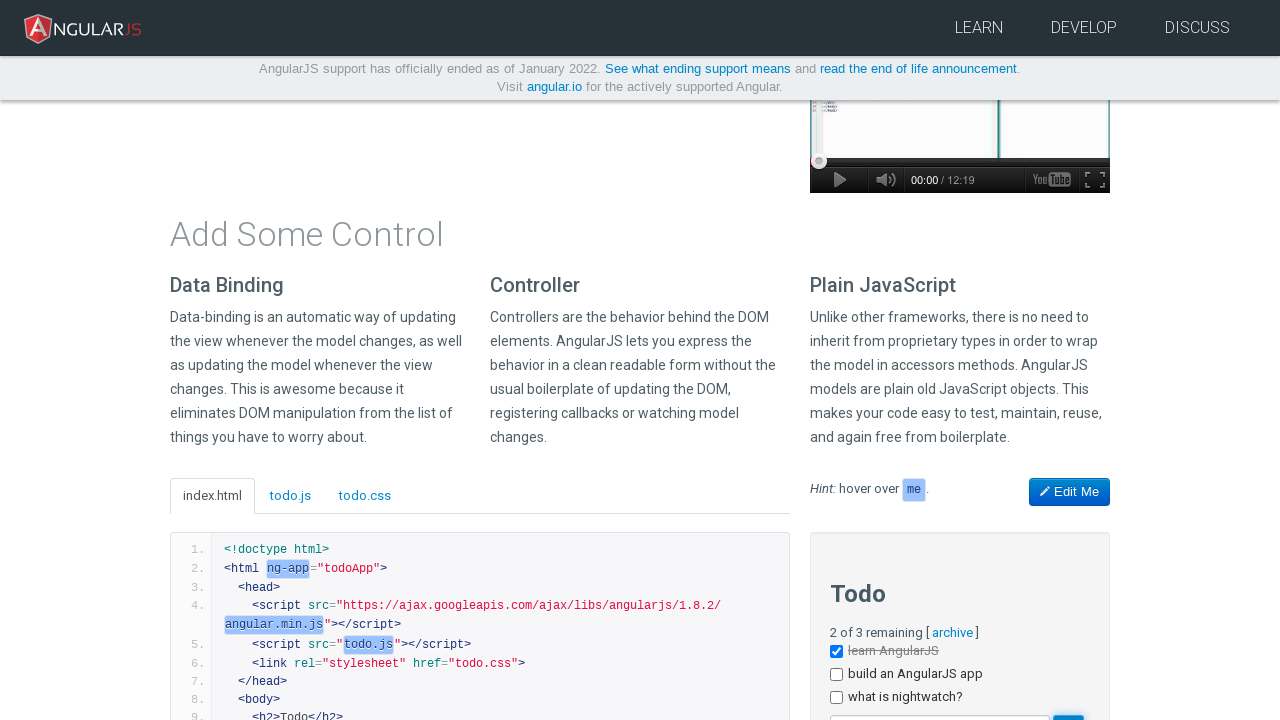

Clicked checkbox on third todo item to mark as done at (836, 698) on [ng-repeat="todo in todoList.todos"] >> nth=2 >> input
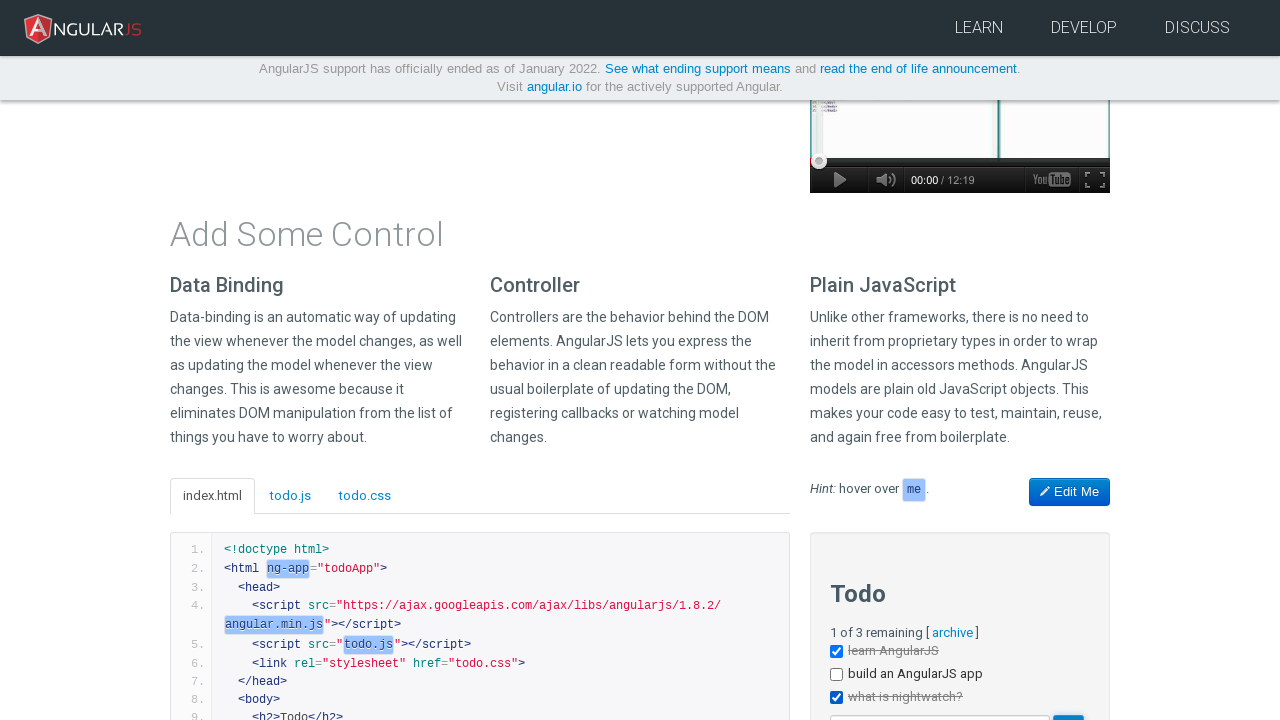

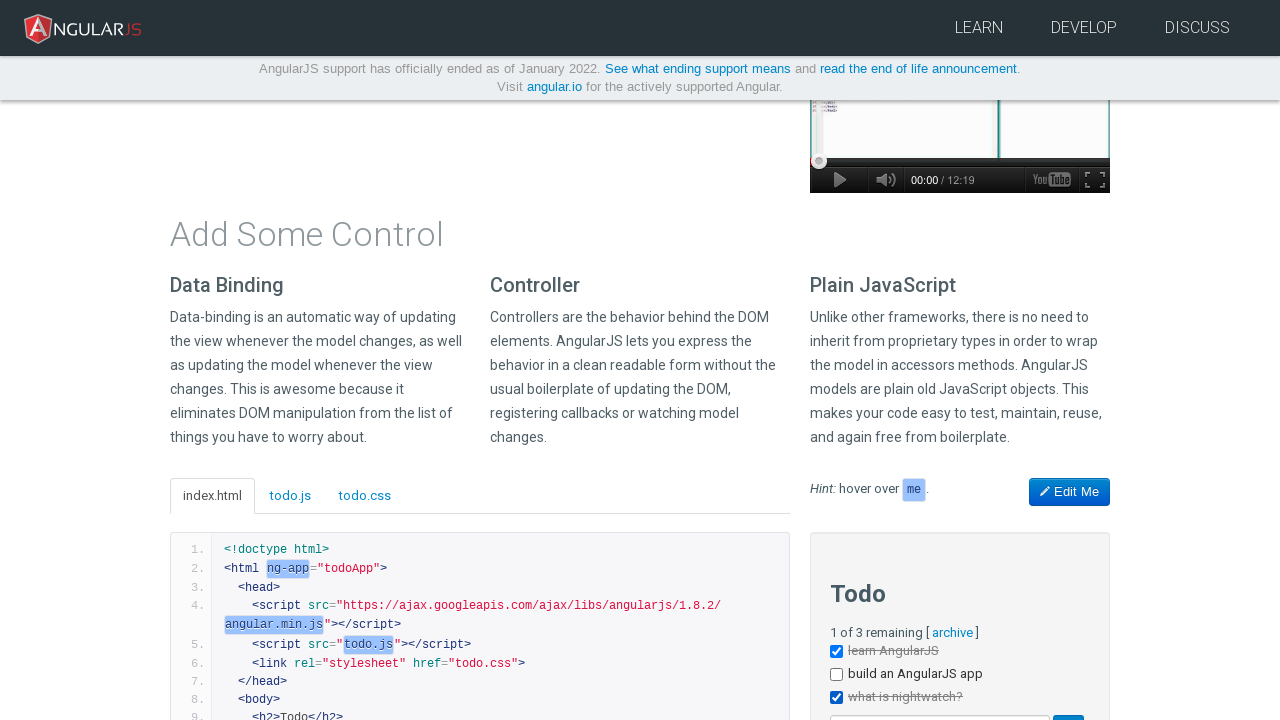